Tests drag and drop functionality on jQuery UI demo page by dragging an element and dropping it onto a target area

Starting URL: https://jqueryui.com/droppable/

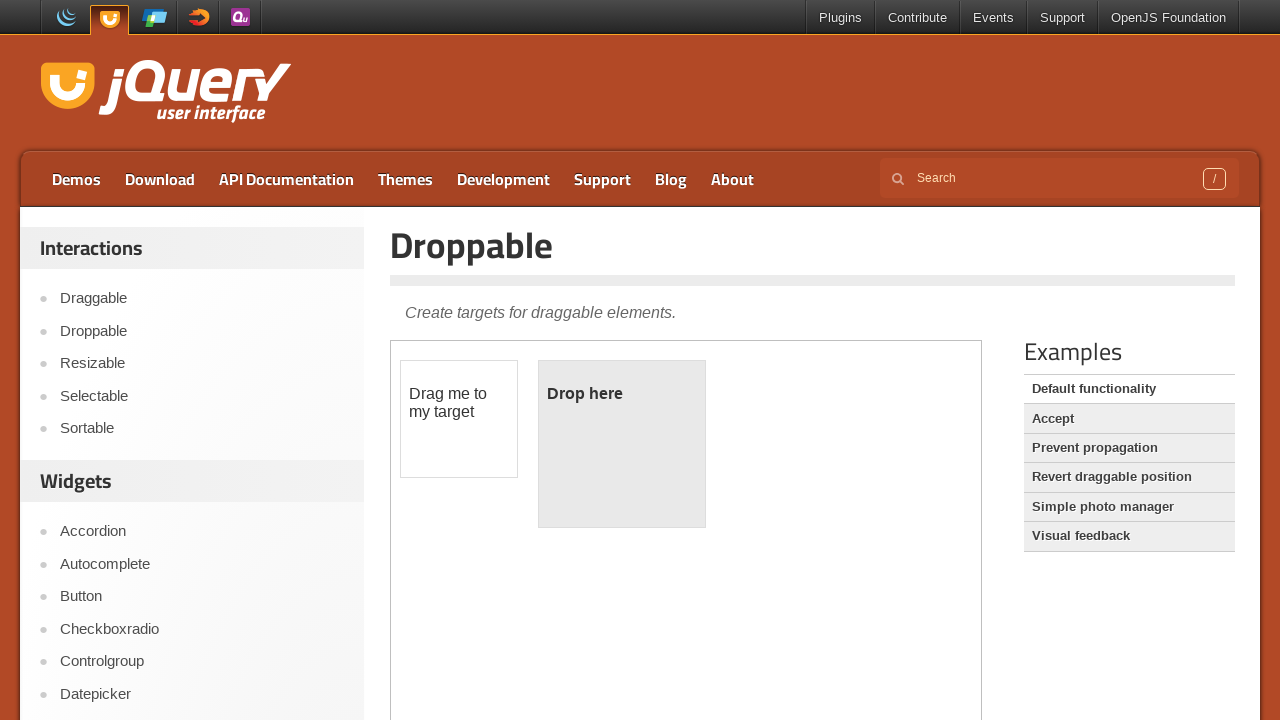

Waited for draggable element to load in iframe
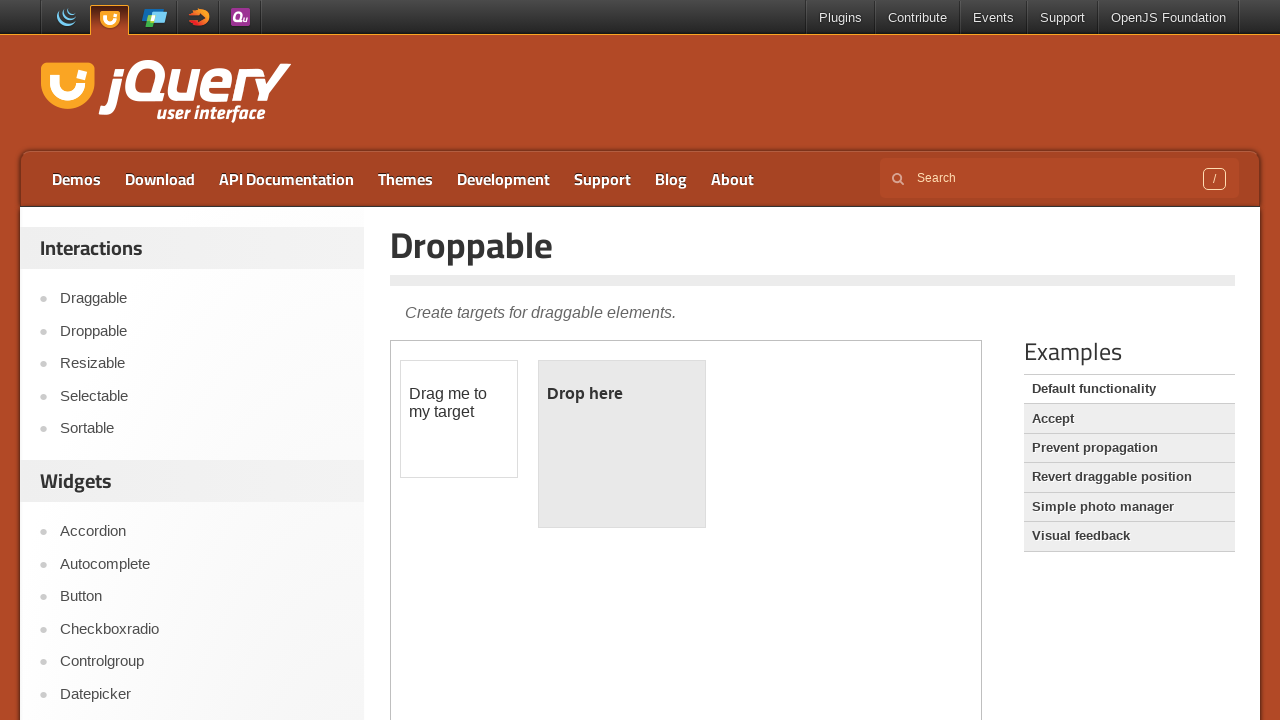

Located draggable element within iframe
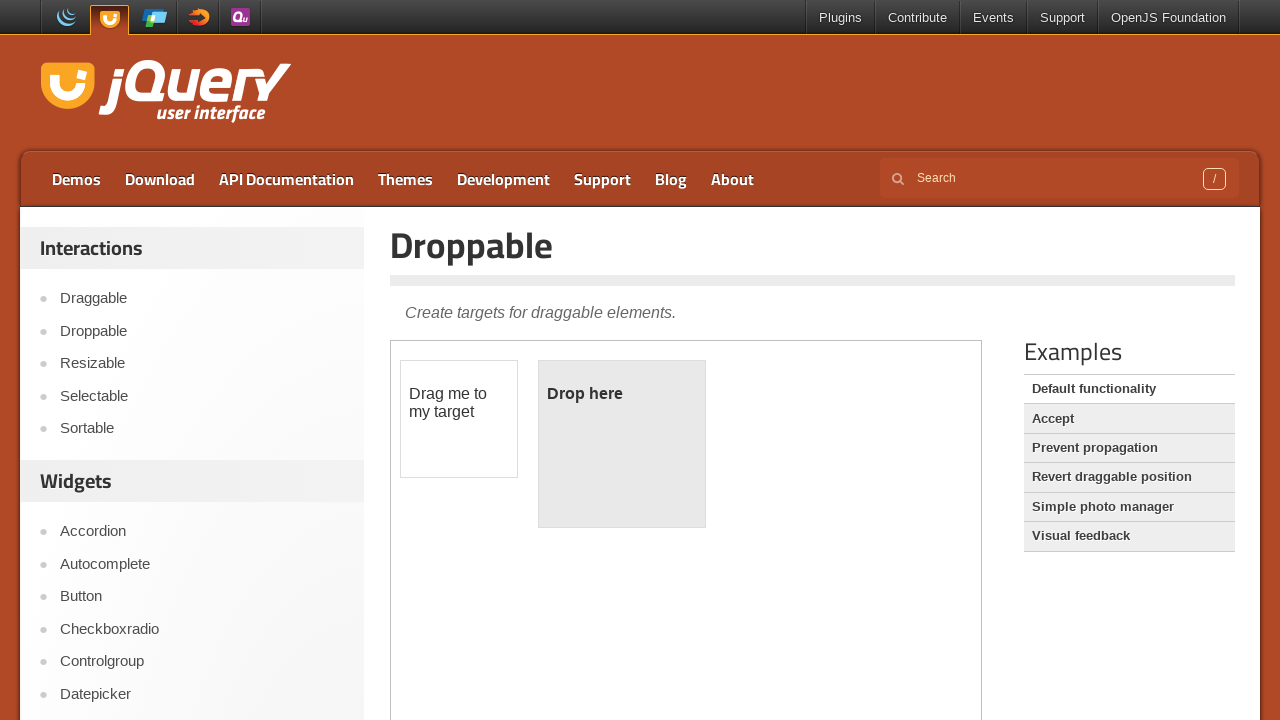

Located droppable target element within iframe
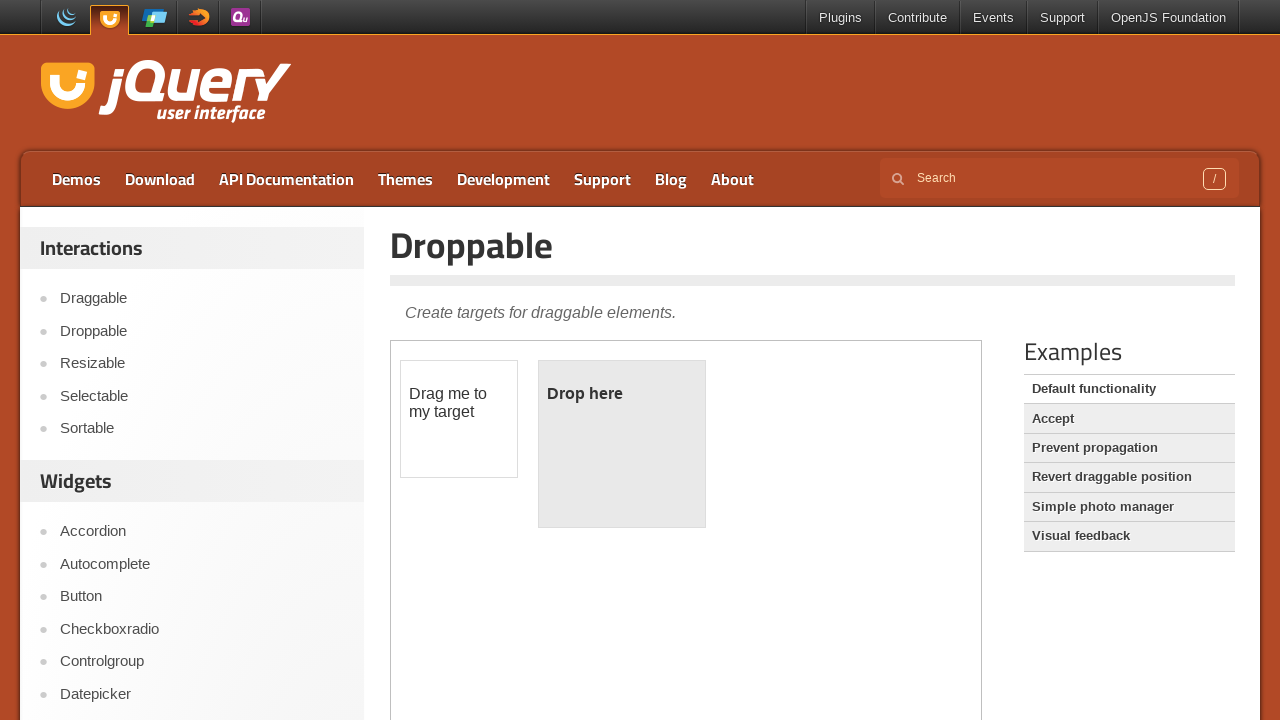

Dragged element onto droppable target area at (622, 444)
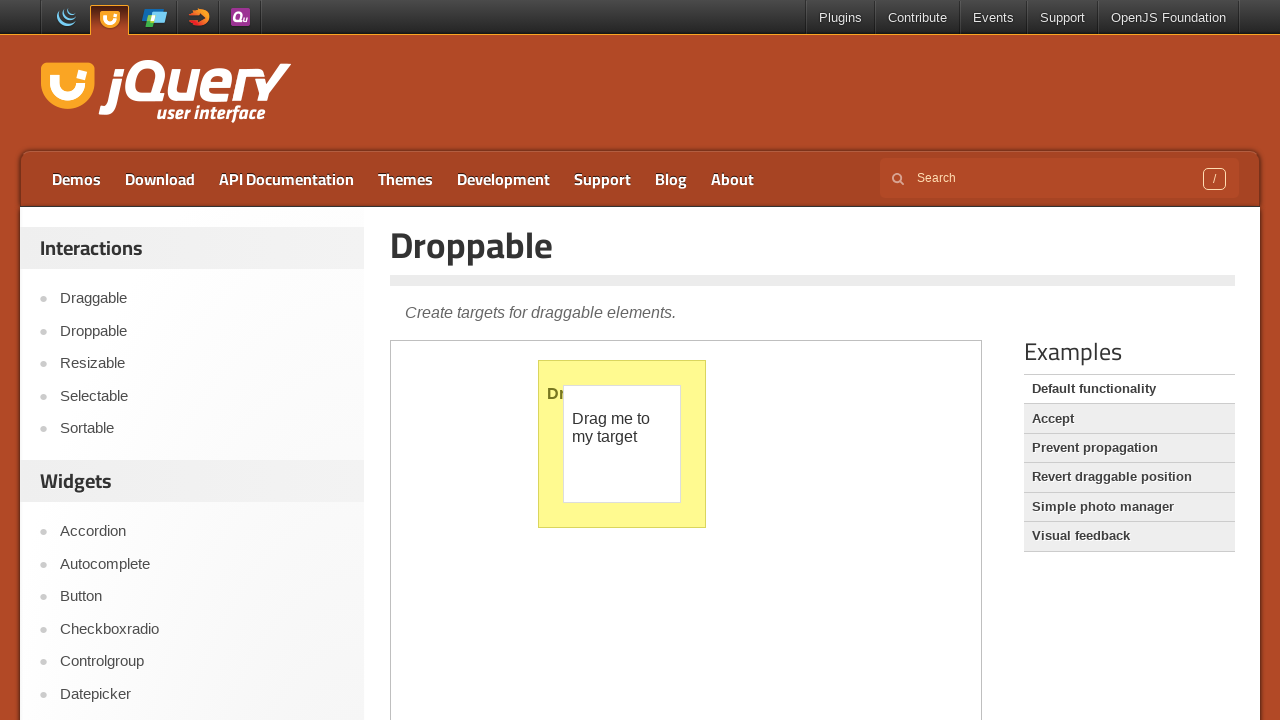

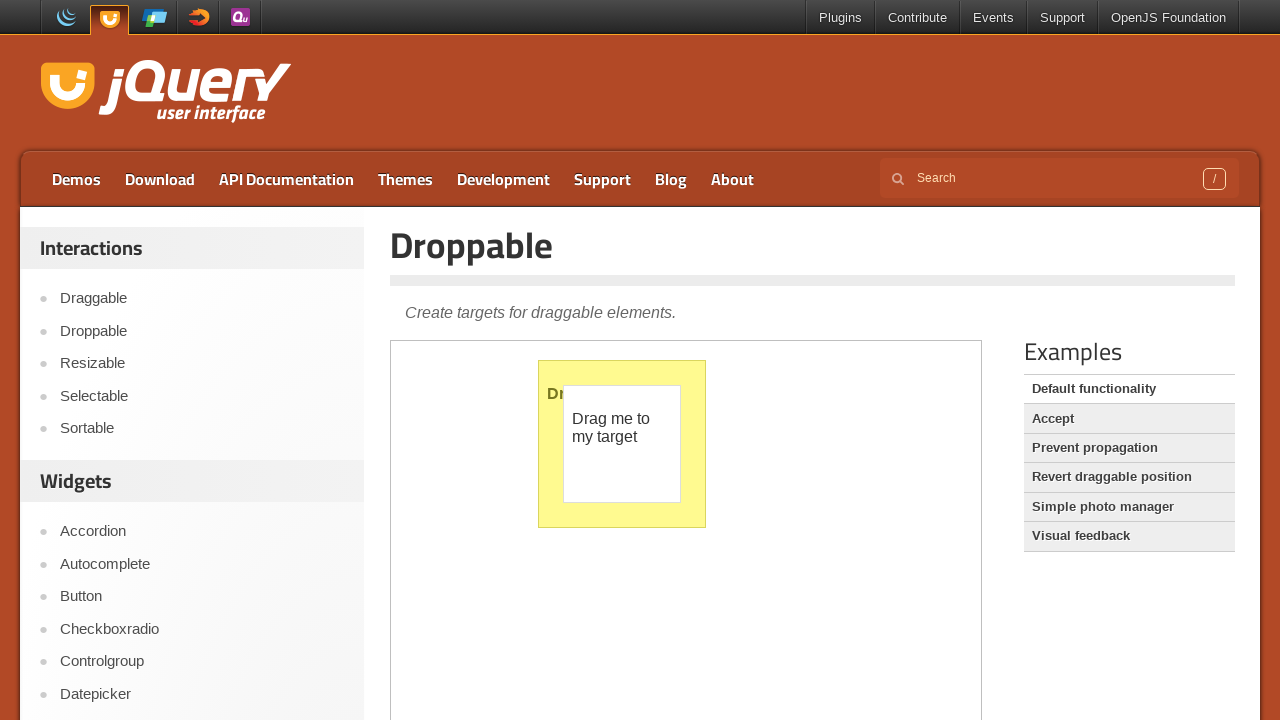